Navigates to a screenshot demo page and clicks on a link to Crio.do website

Starting URL: https://web-locators-static-site-qa.vercel.app/Screenshot

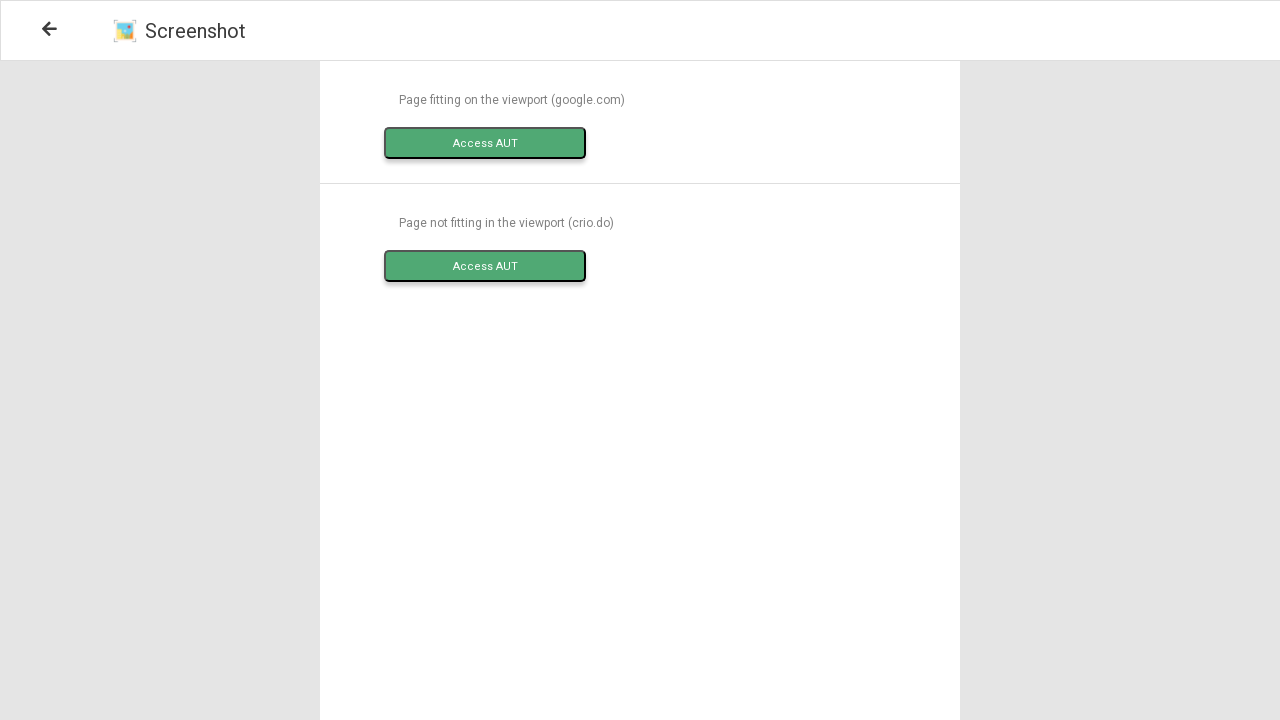

Navigated to screenshot demo page
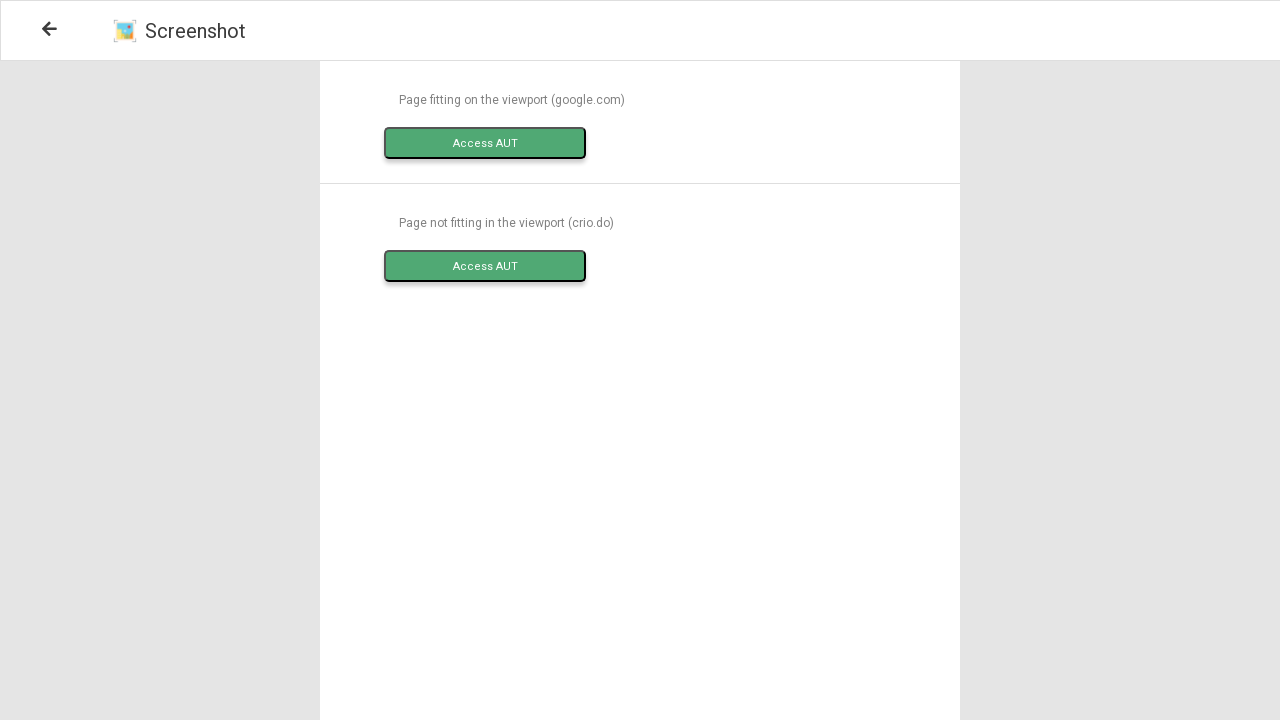

Clicked on link to Crio.do website at (485, 266) on xpath=//a[@href='https://www.crio.do/']
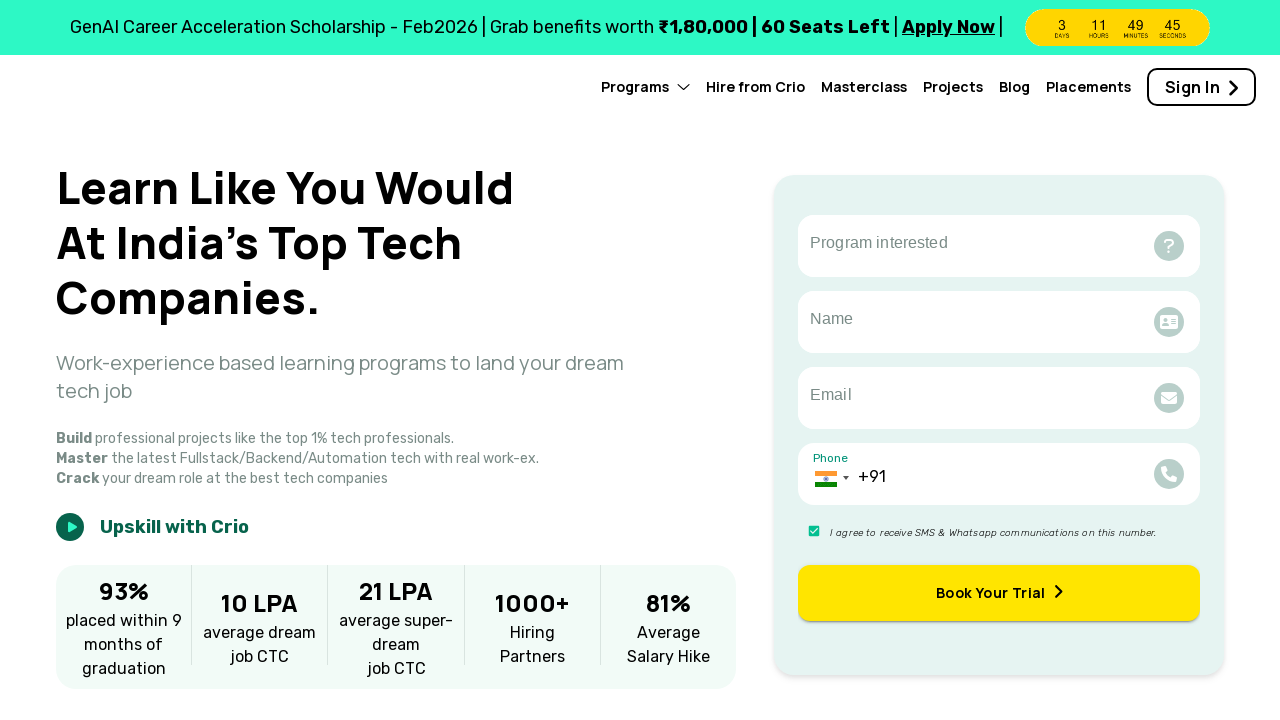

Navigation to Crio.do completed and page loaded
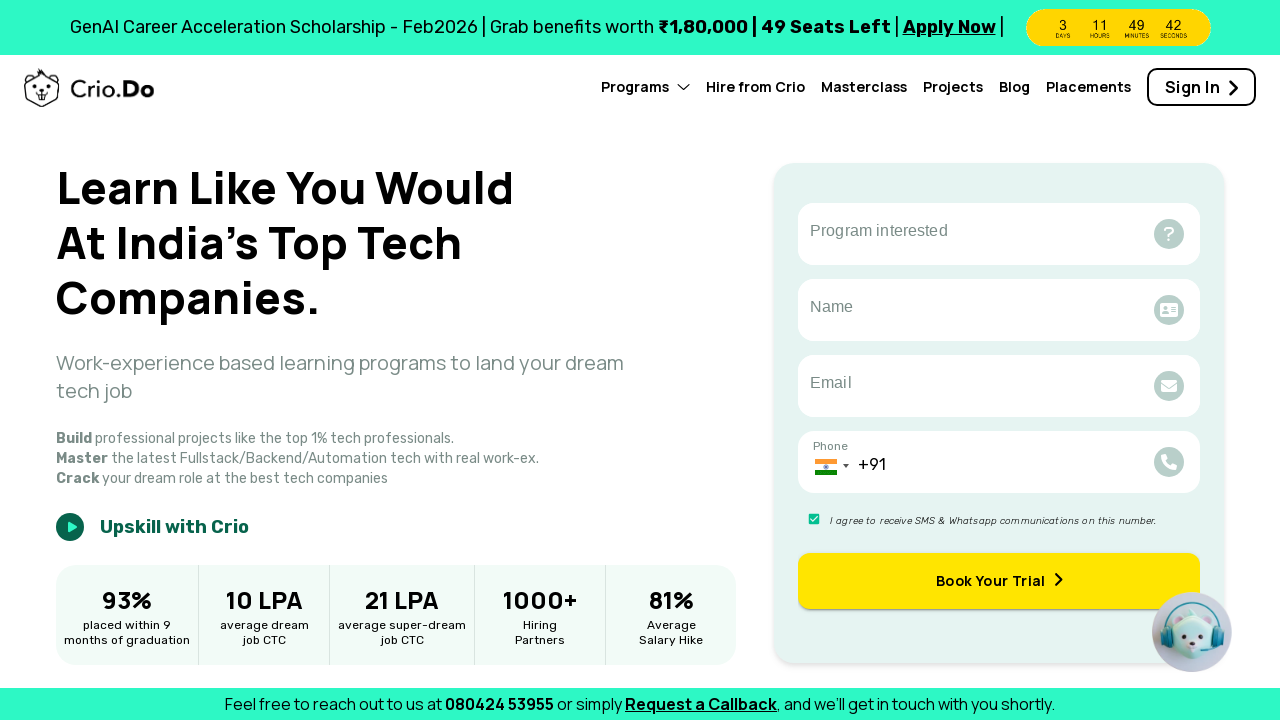

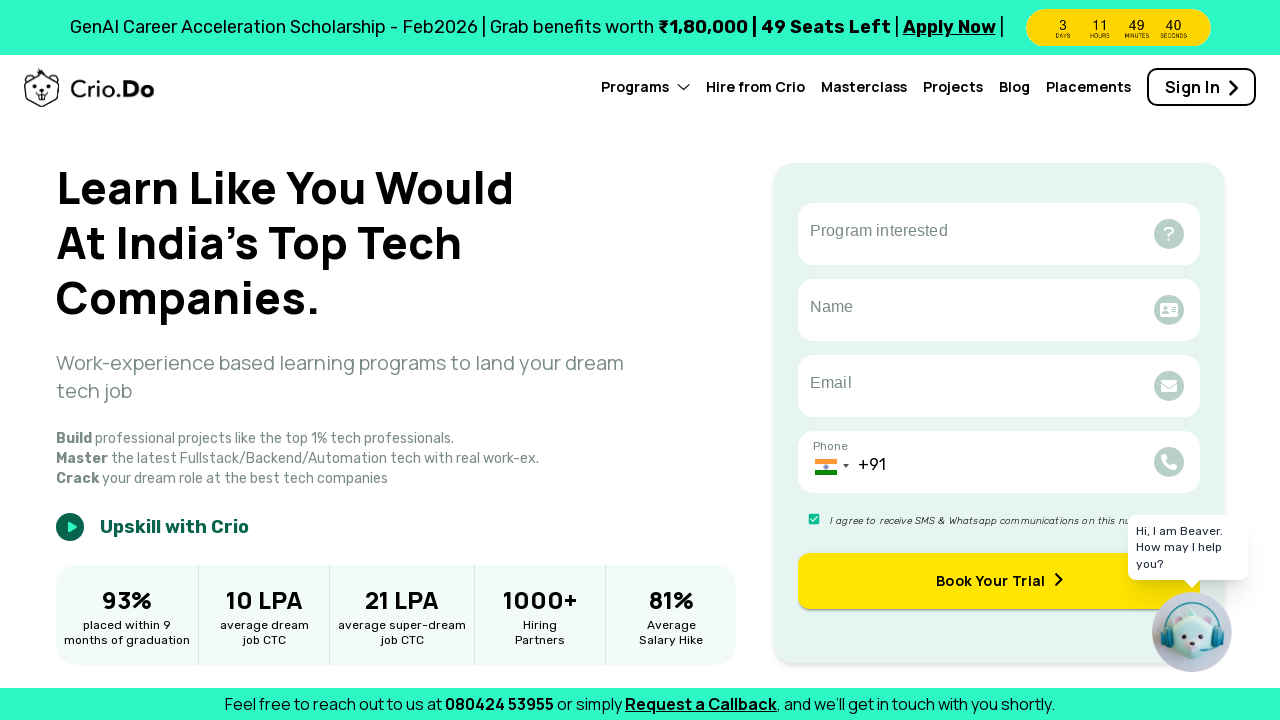